Tests dynamic loading with hidden and rendered elements

Starting URL: https://the-internet.herokuapp.com/dynamic_loading

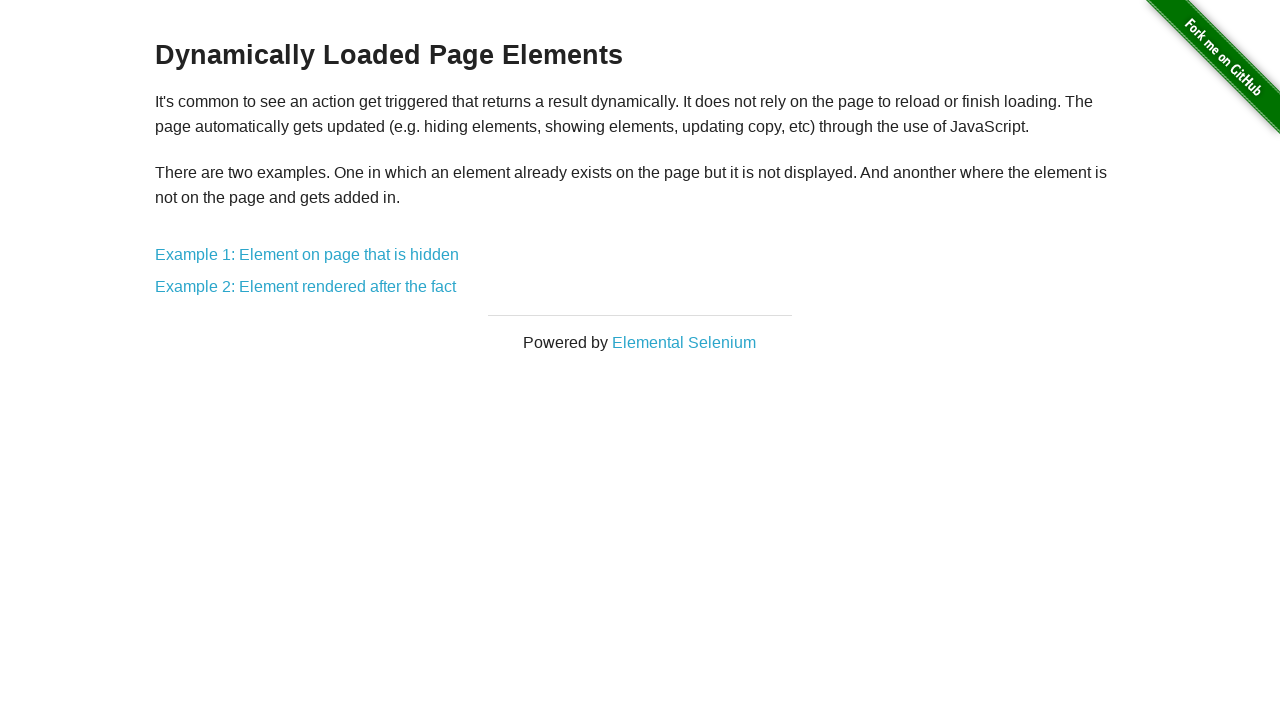

Clicked Example 1 link at (307, 255) on a:has-text('Example 1')
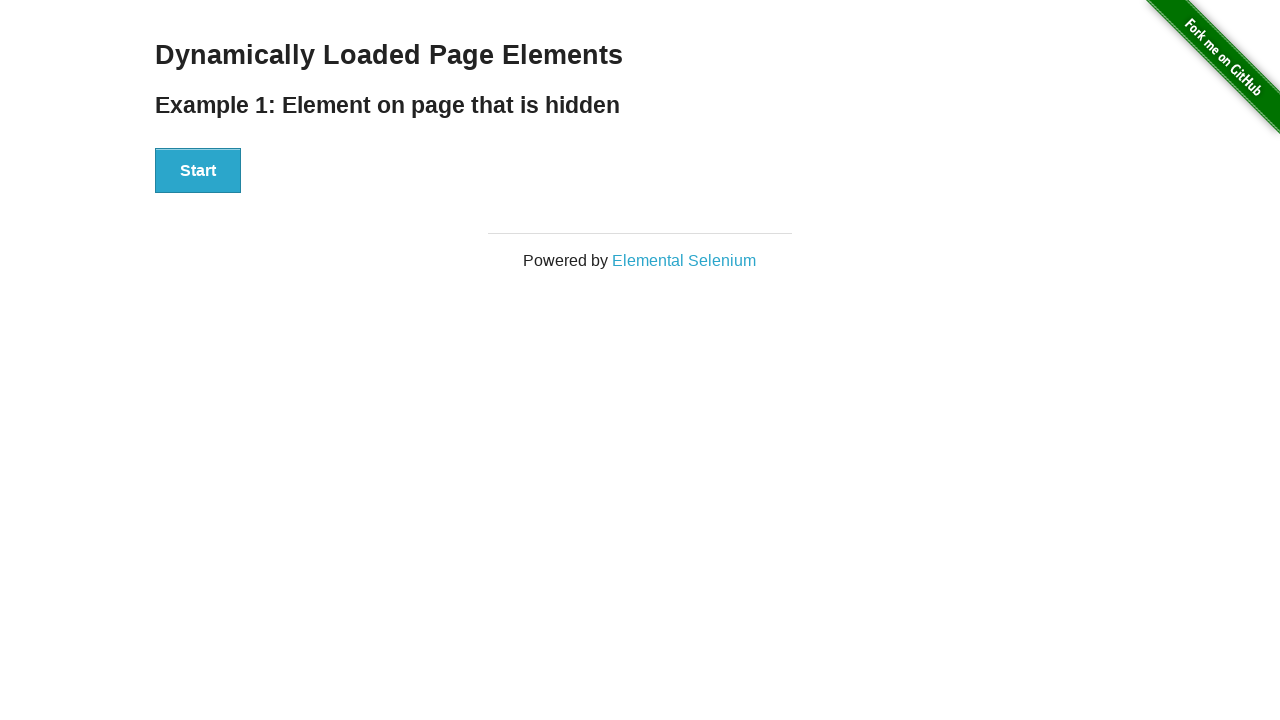

Clicked Start button at (198, 171) on #start button
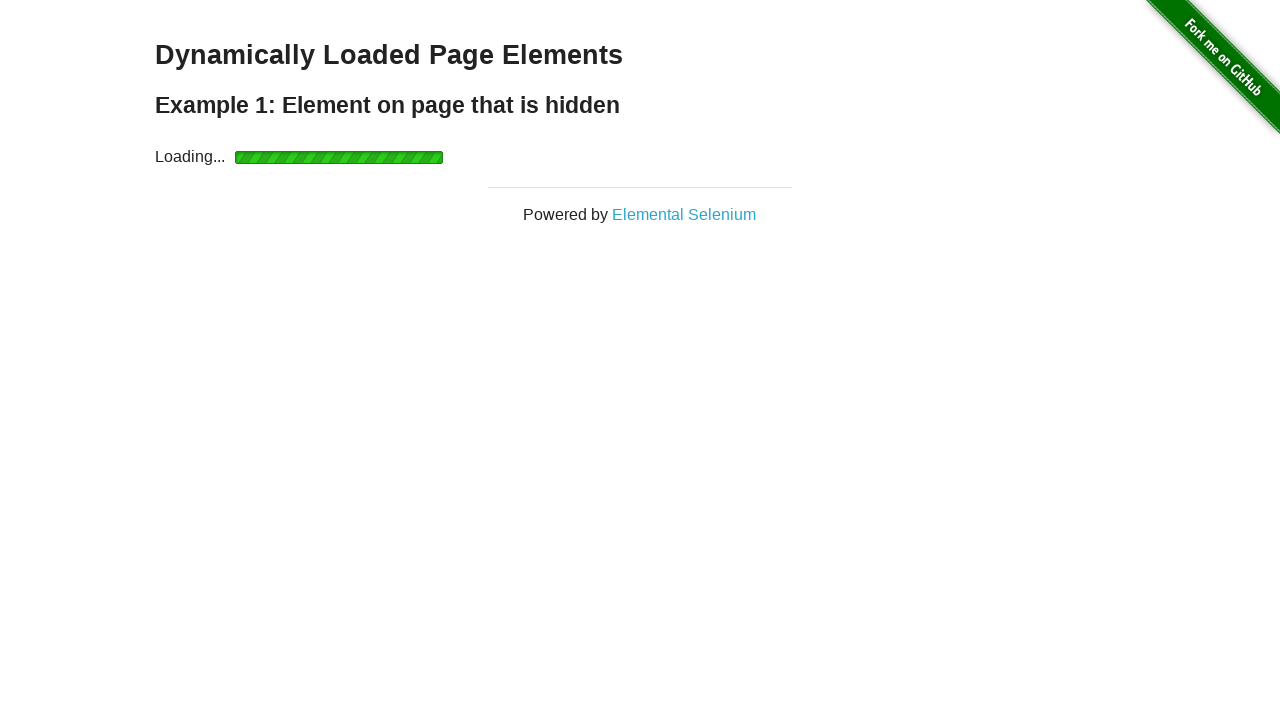

Hello World text appeared after dynamic loading
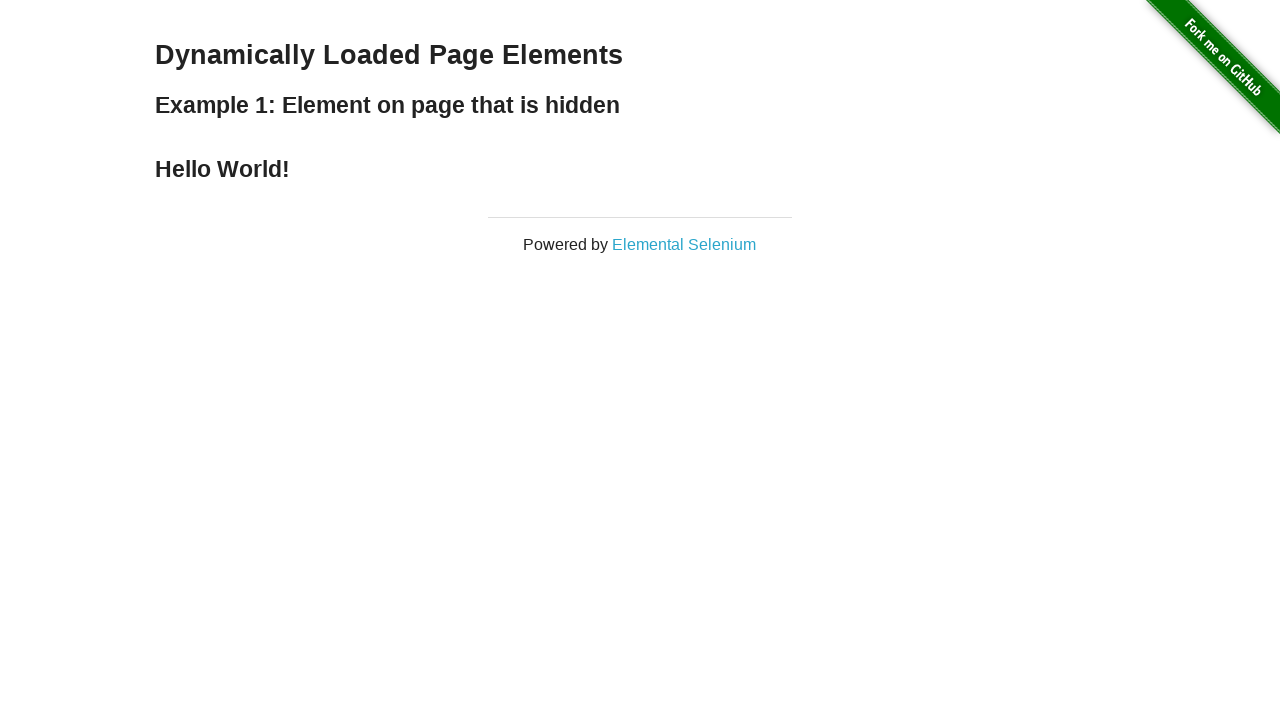

Navigated back to dynamic loading main page
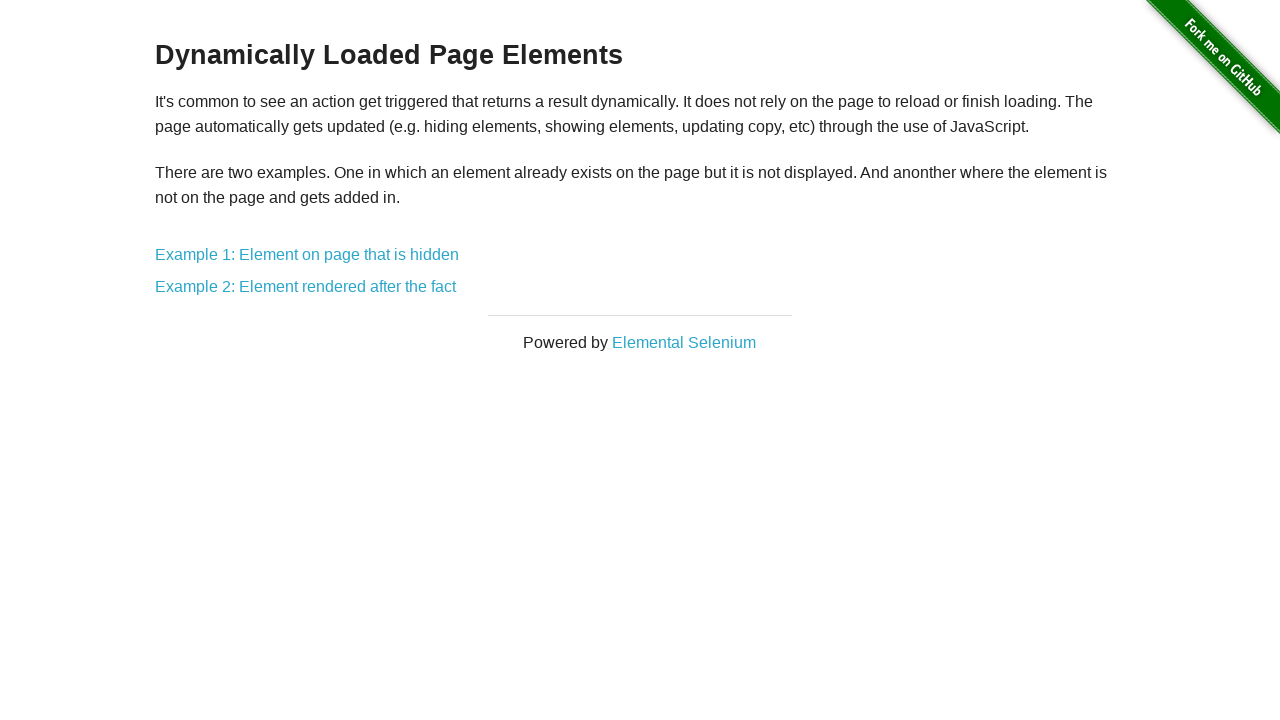

Clicked Example 2 link at (306, 287) on a:has-text('Example 2')
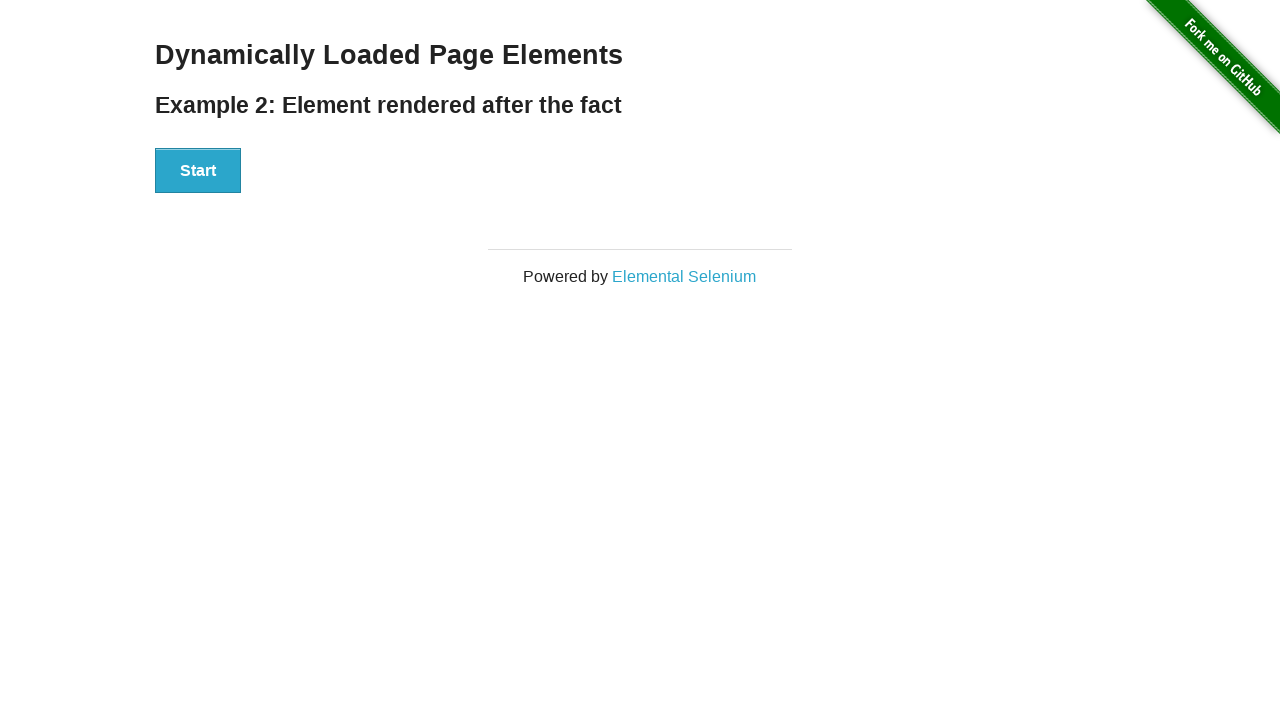

Clicked Start button at (198, 171) on #start button
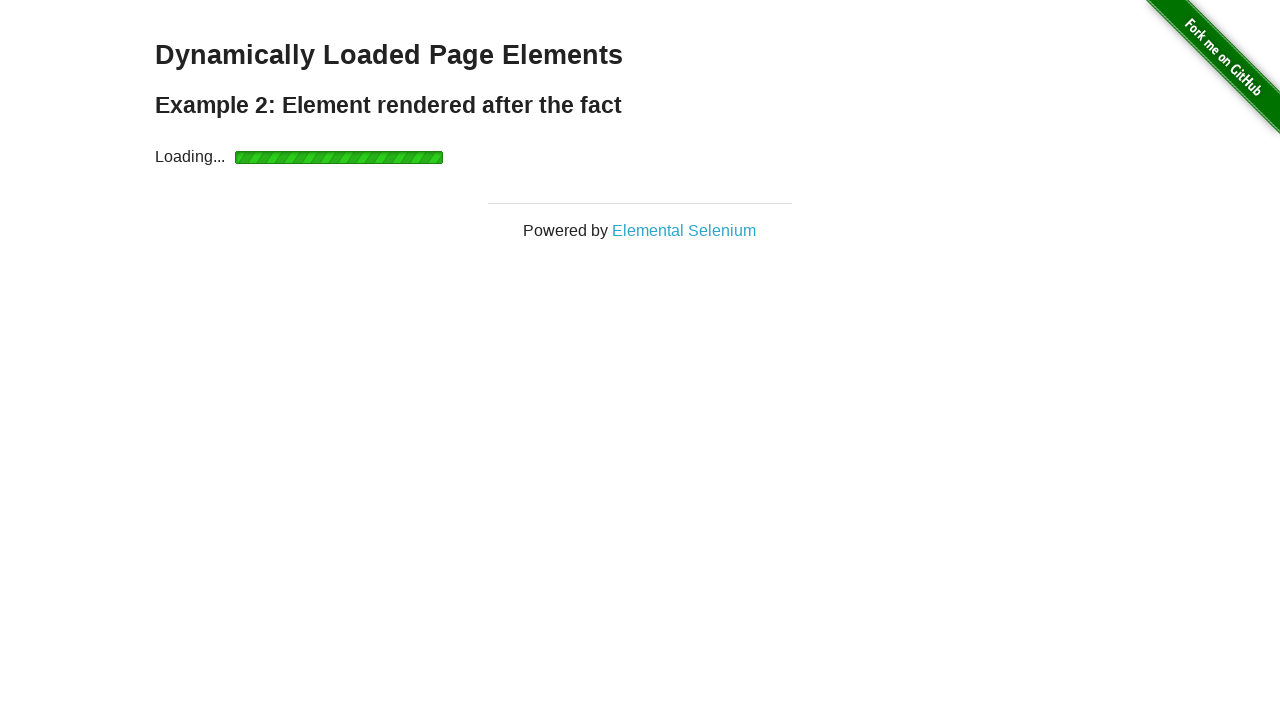

Hello World text appeared after dynamic loading in Example 2
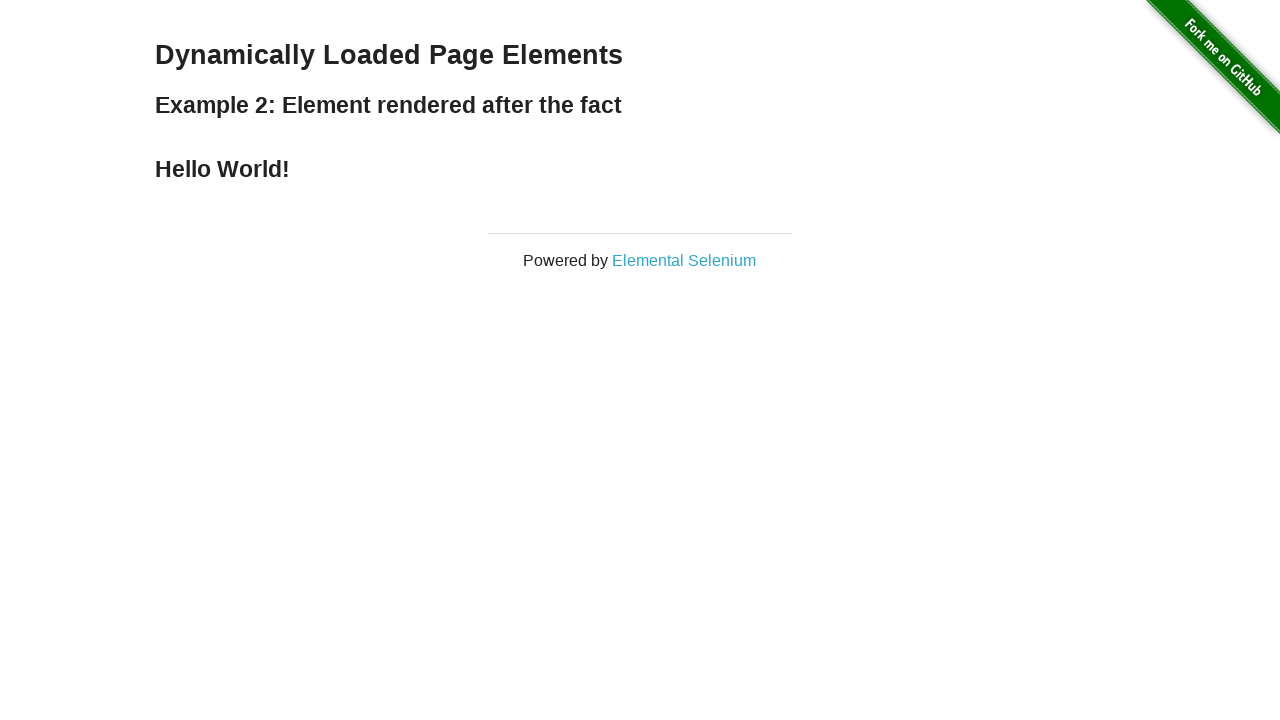

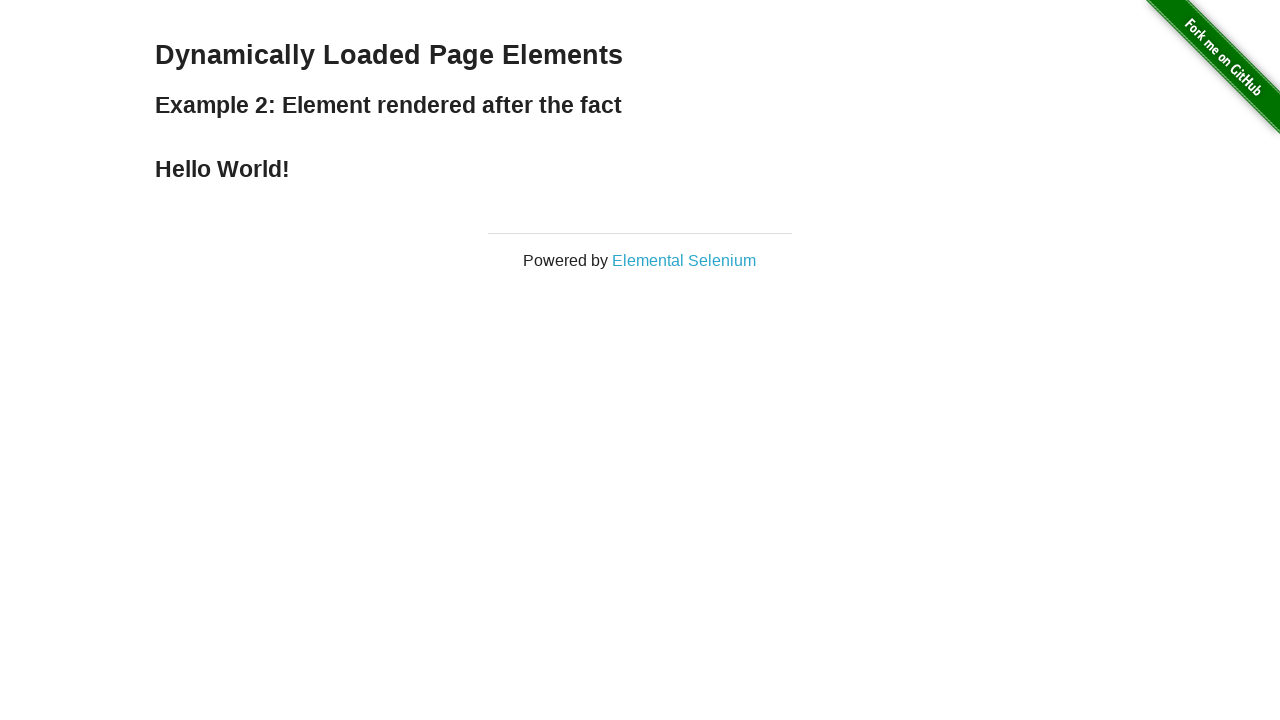